Navigates to WiseQuarter homepage and verifies the URL contains "wisequarter"

Starting URL: https://www.wisequarter.com

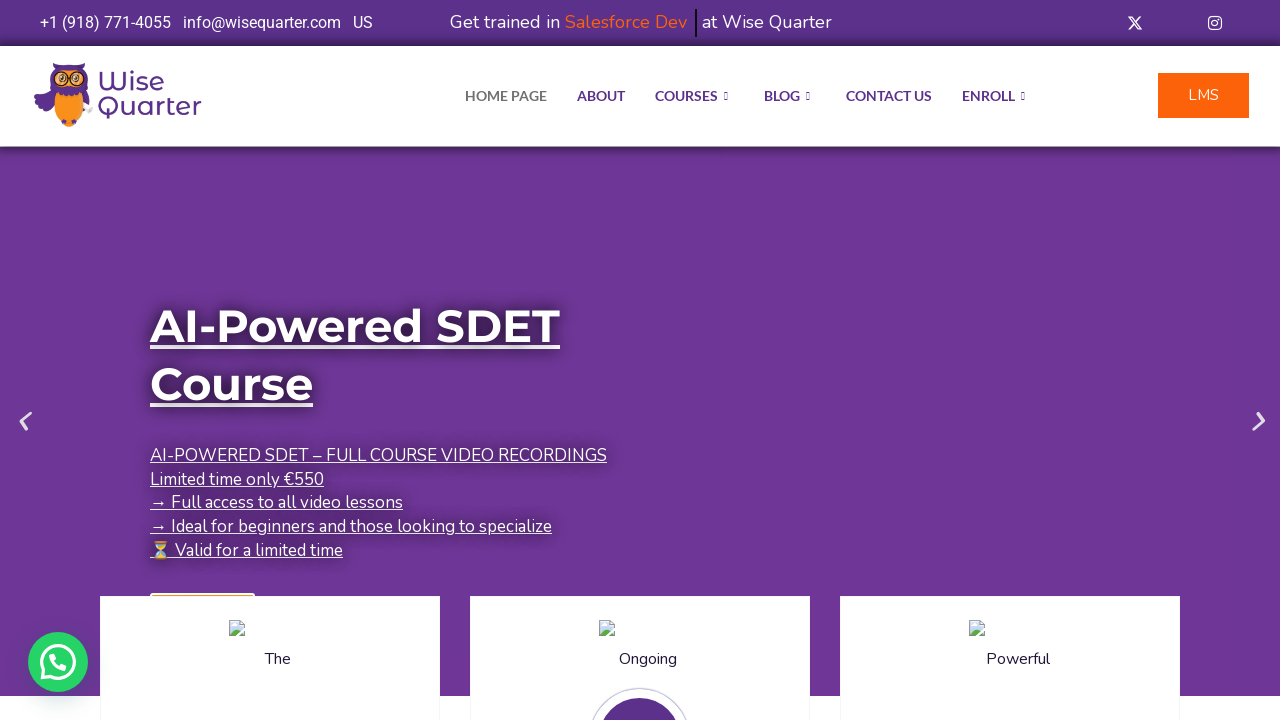

Waited for page DOM to fully load
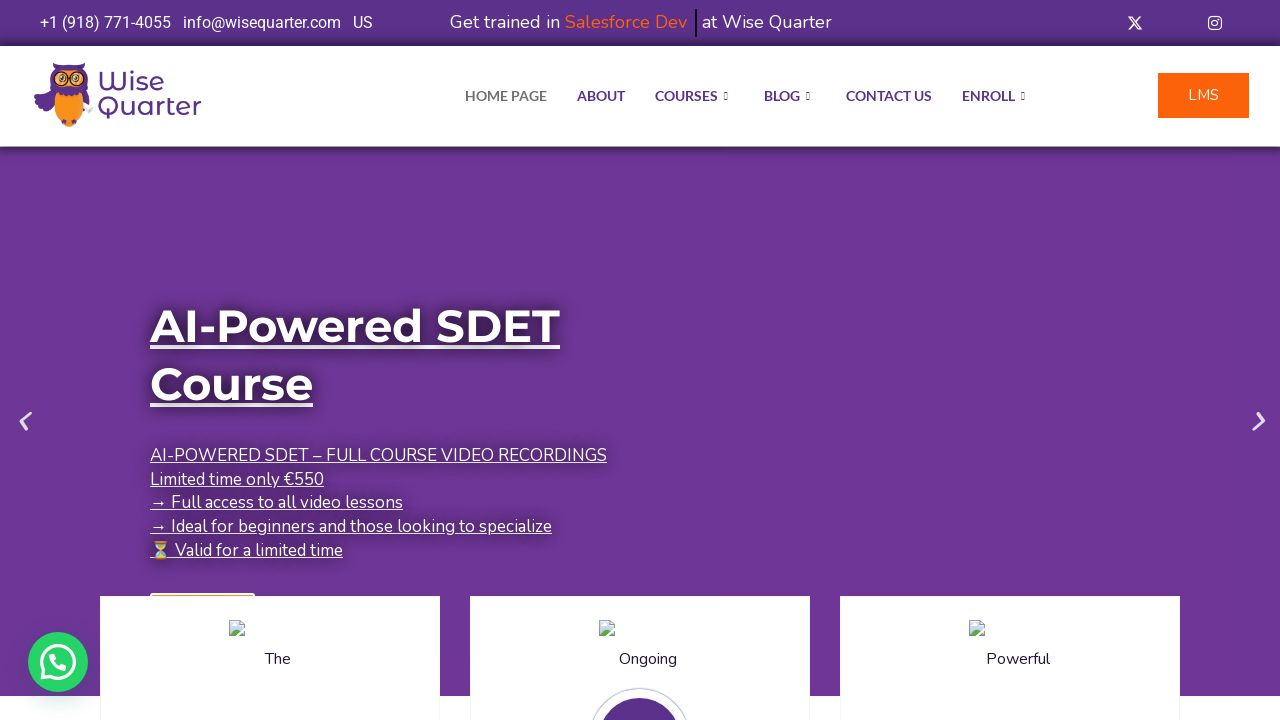

Verified URL contains 'wisequarter'
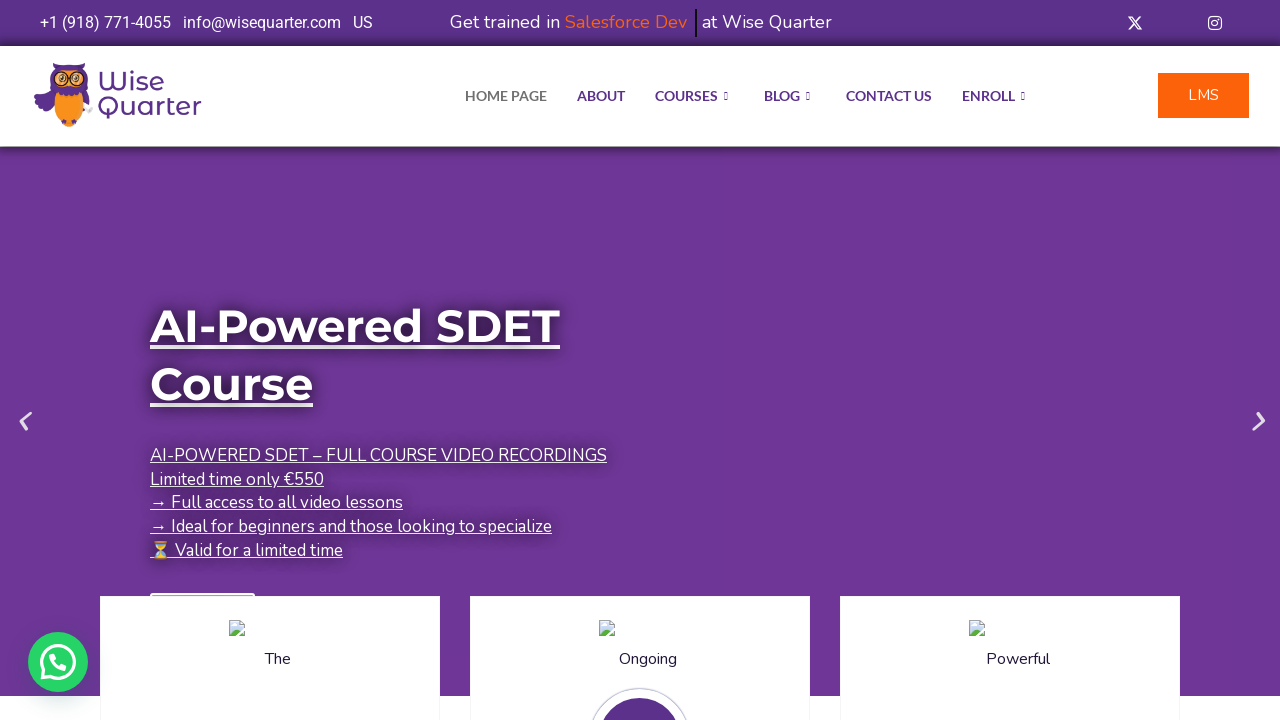

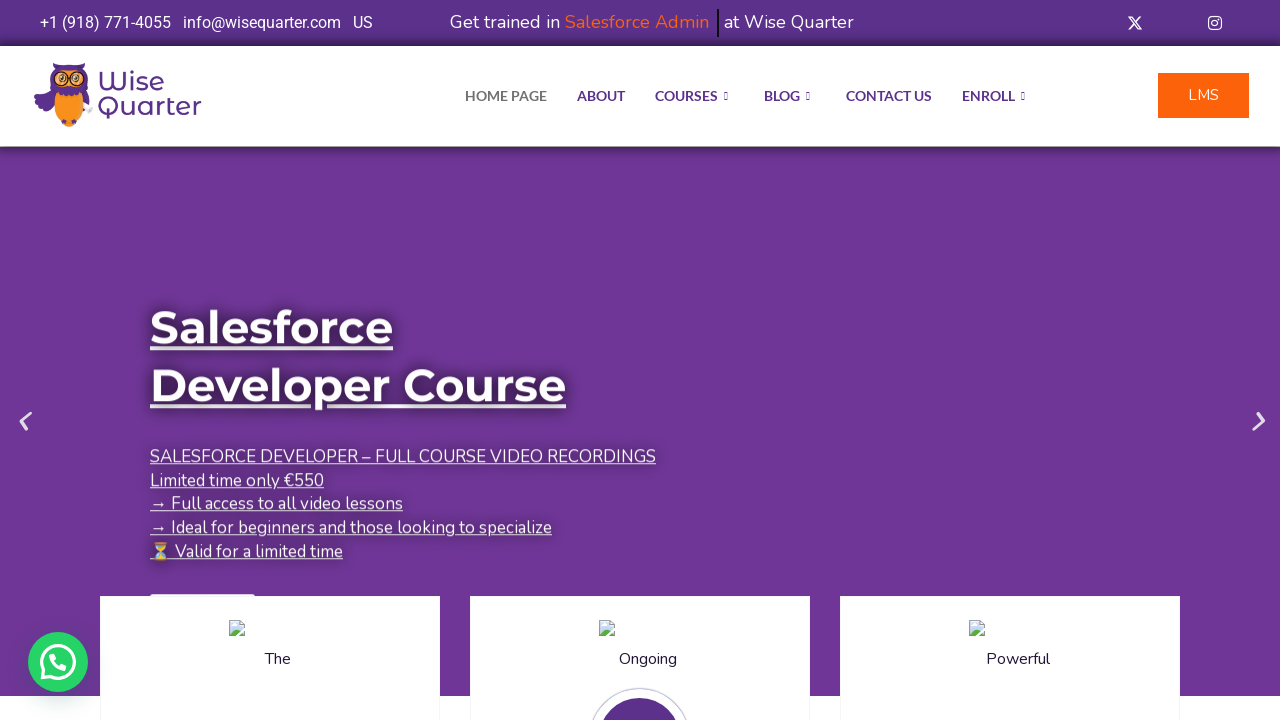